Tests adding multiple products to cart by clicking the "Add to Cart" button for 10 different products on a vegetable/grocery shopping practice website.

Starting URL: https://rahulshettyacademy.com/seleniumPractise/#/

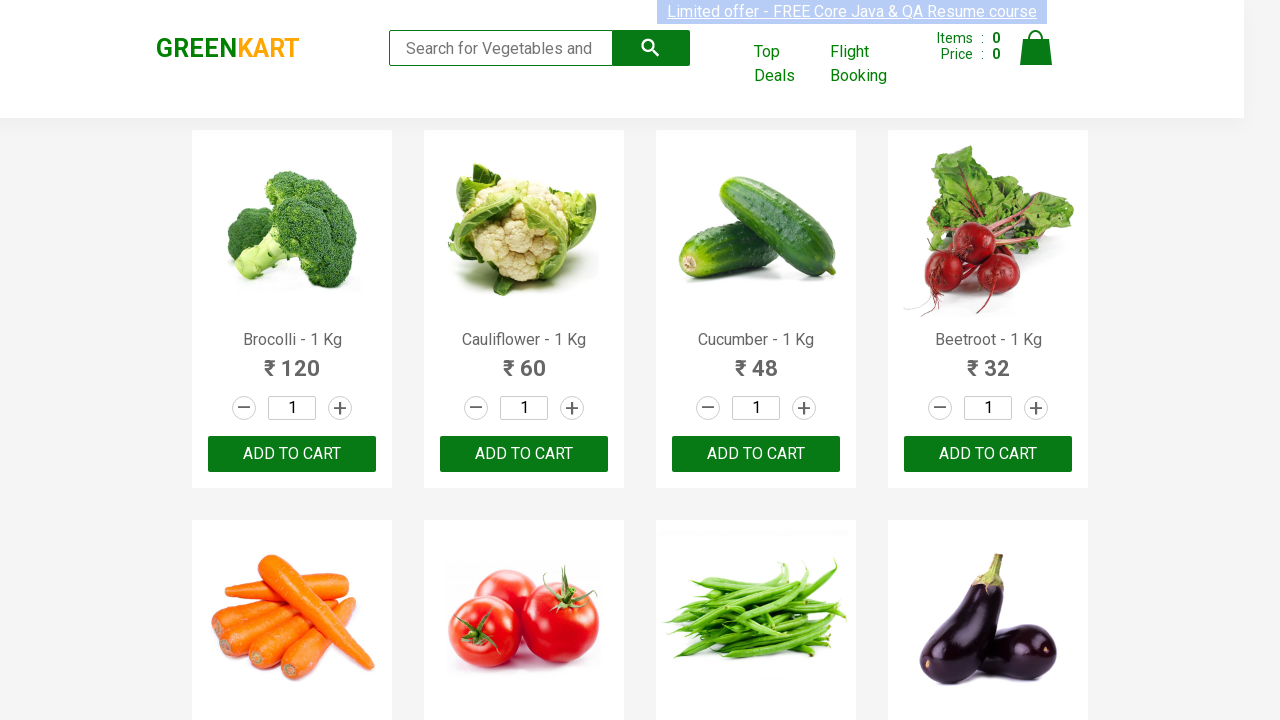

Clicked 'Add to Cart' button for product 1 at (292, 454) on xpath=//*[@id='root']/div/div[1]/div/div[1]/div[3]/button
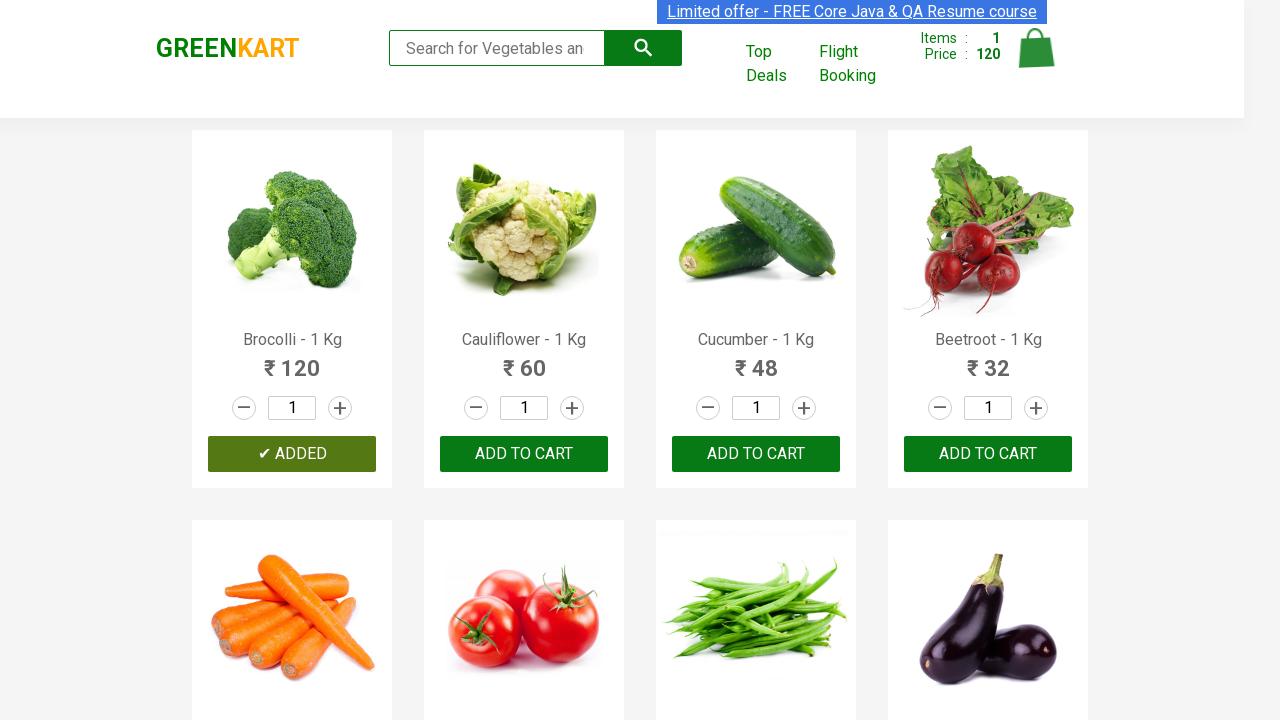

Clicked 'Add to Cart' button for product 2 at (524, 454) on xpath=//*[@id='root']/div/div[1]/div/div[2]/div[3]/button
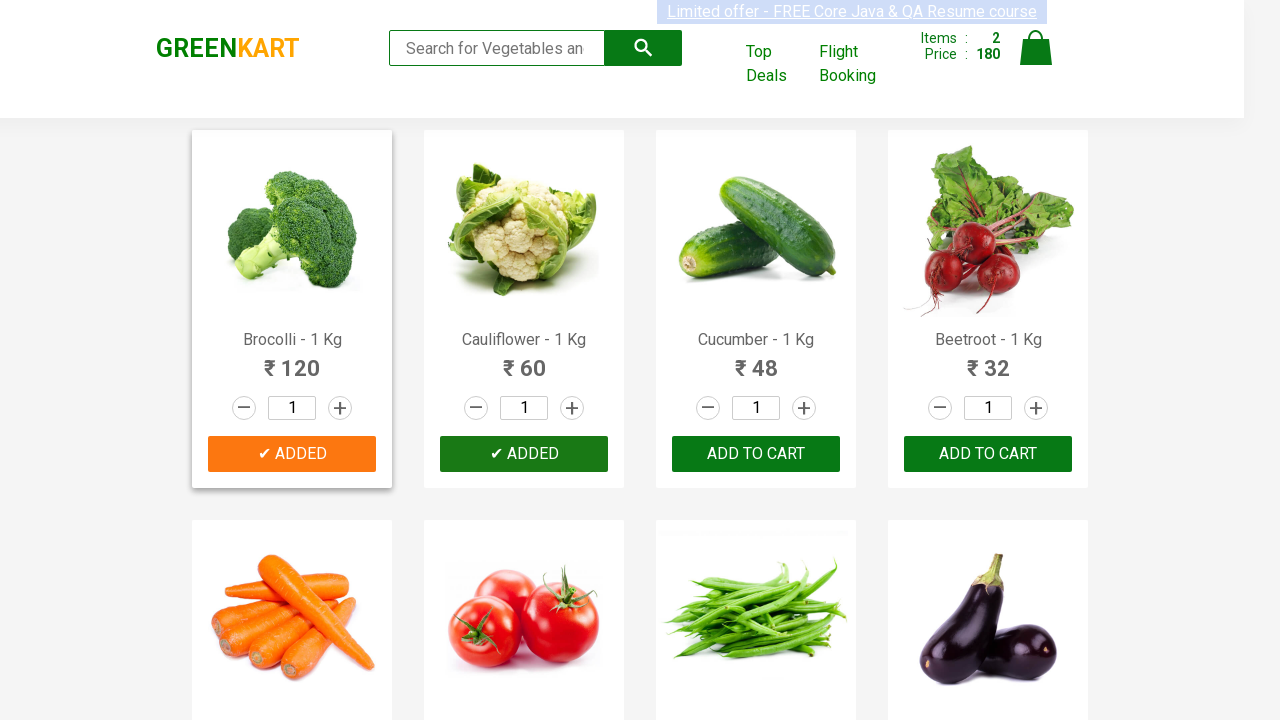

Clicked 'Add to Cart' button for product 3 at (756, 454) on xpath=//*[@id='root']/div/div[1]/div/div[3]/div[3]/button
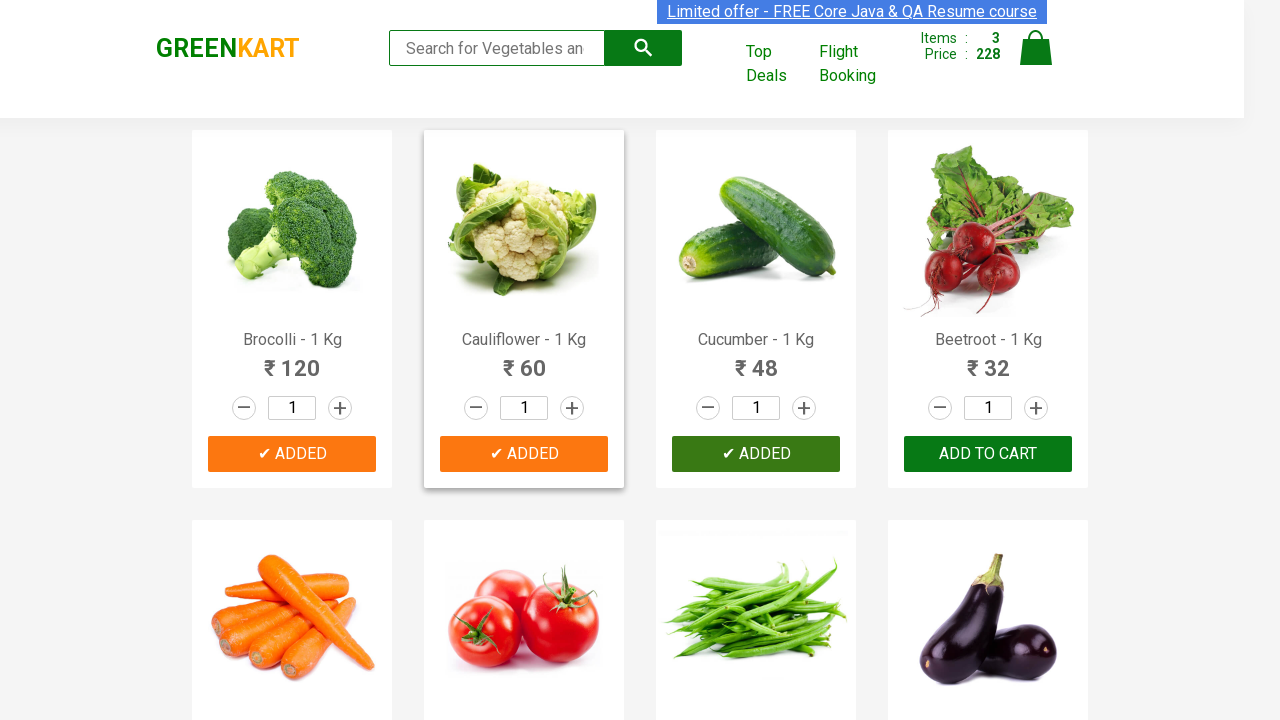

Clicked 'Add to Cart' button for product 4 at (988, 454) on xpath=//*[@id='root']/div/div[1]/div/div[4]/div[3]/button
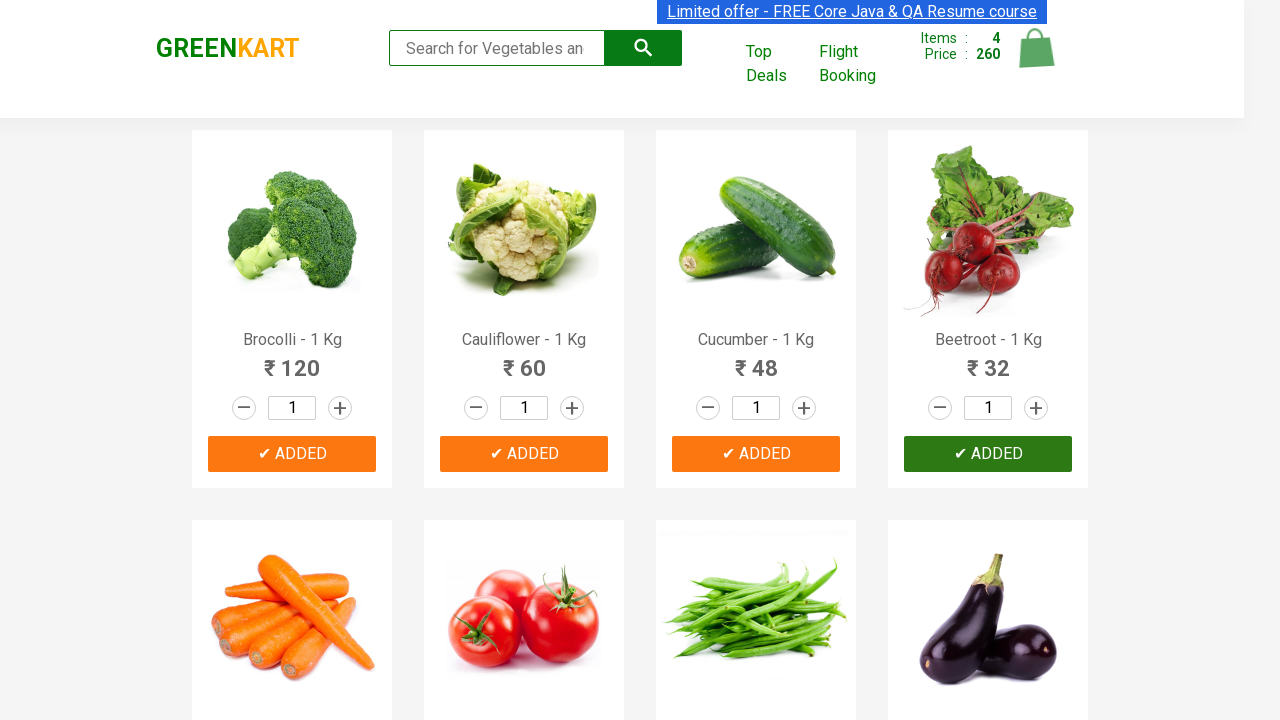

Clicked 'Add to Cart' button for product 5 at (292, 360) on xpath=//*[@id='root']/div/div[1]/div/div[5]/div[3]/button
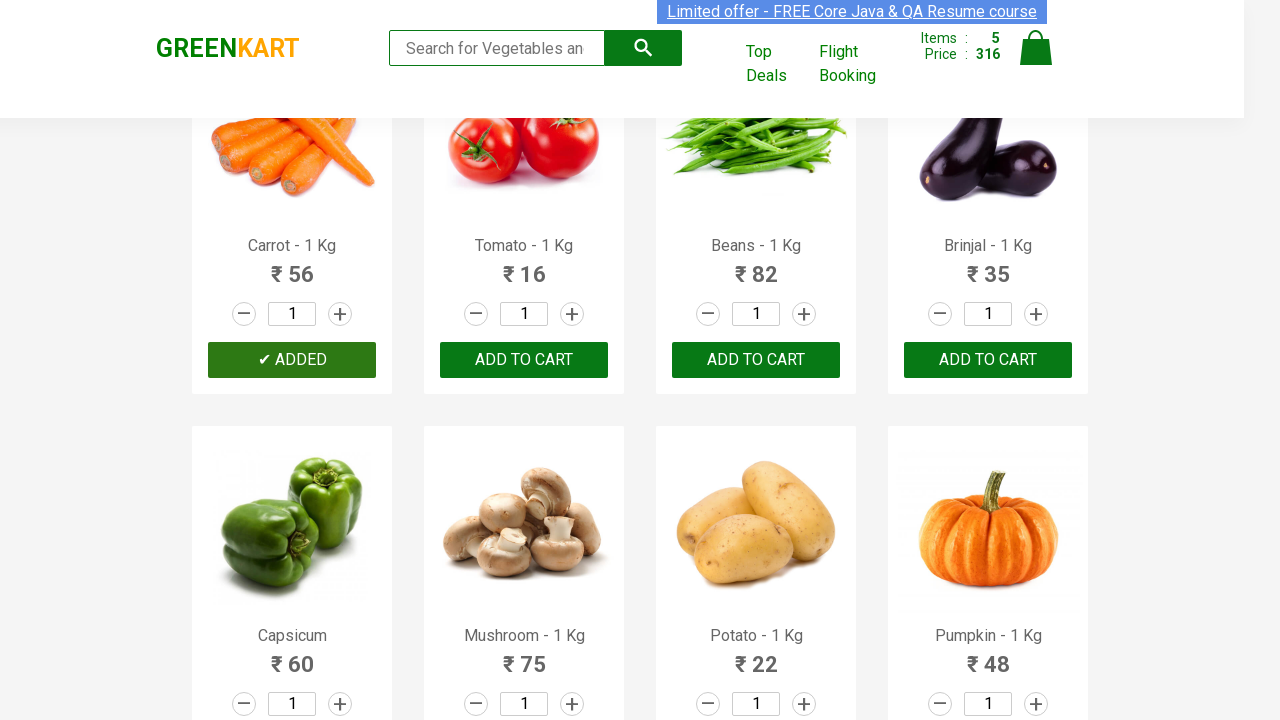

Clicked 'Add to Cart' button for product 6 at (524, 360) on xpath=//*[@id='root']/div/div[1]/div/div[6]/div[3]/button
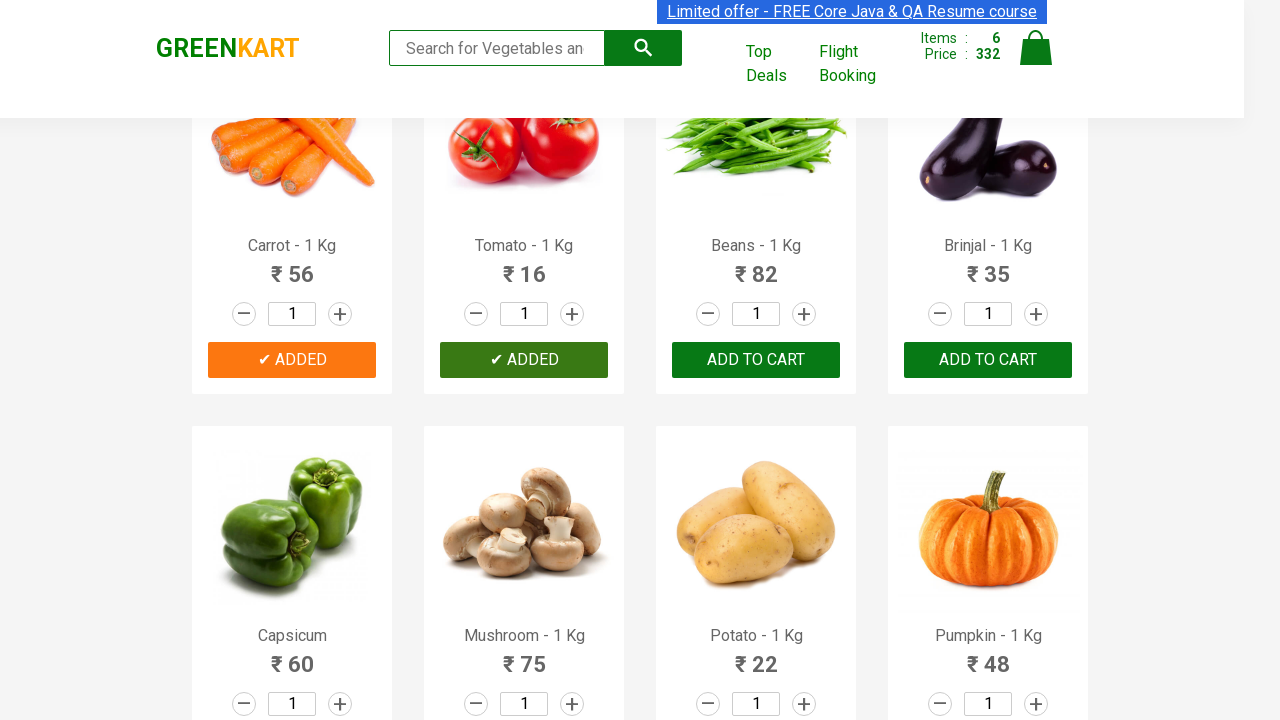

Clicked 'Add to Cart' button for product 7 at (756, 360) on xpath=//*[@id='root']/div/div[1]/div/div[7]/div[3]/button
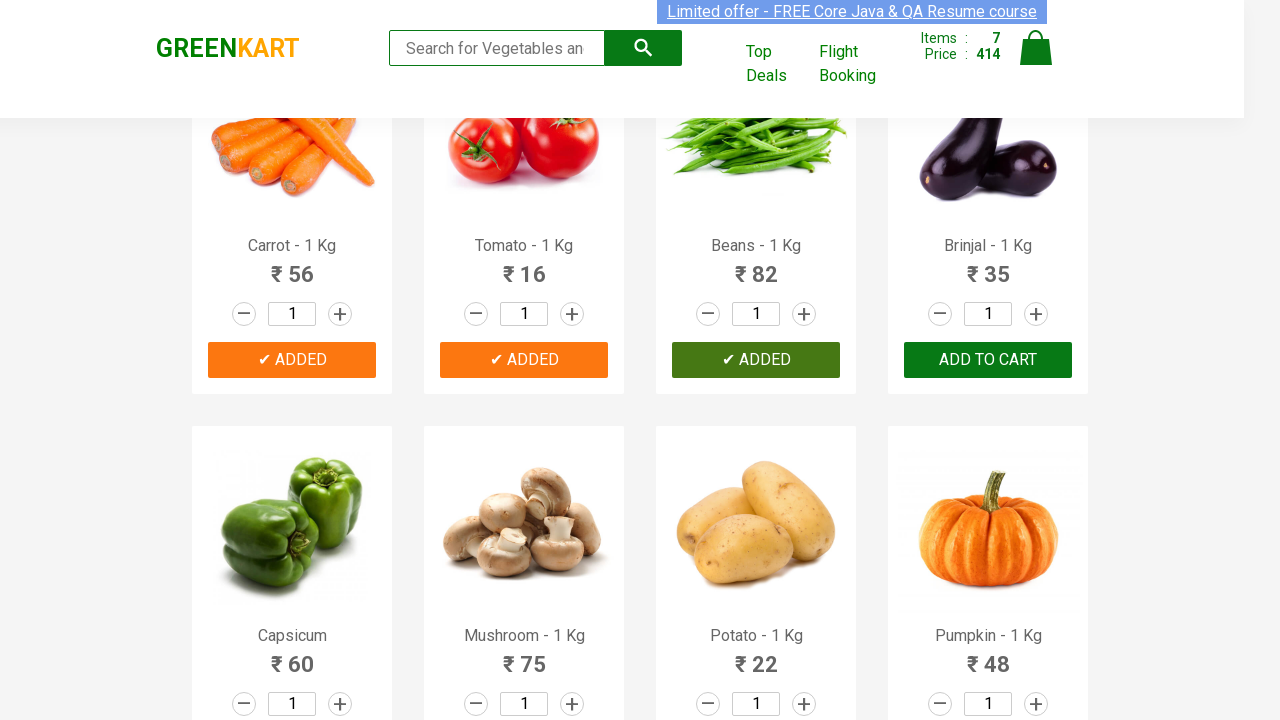

Clicked 'Add to Cart' button for product 8 at (988, 360) on xpath=//*[@id='root']/div/div[1]/div/div[8]/div[3]/button
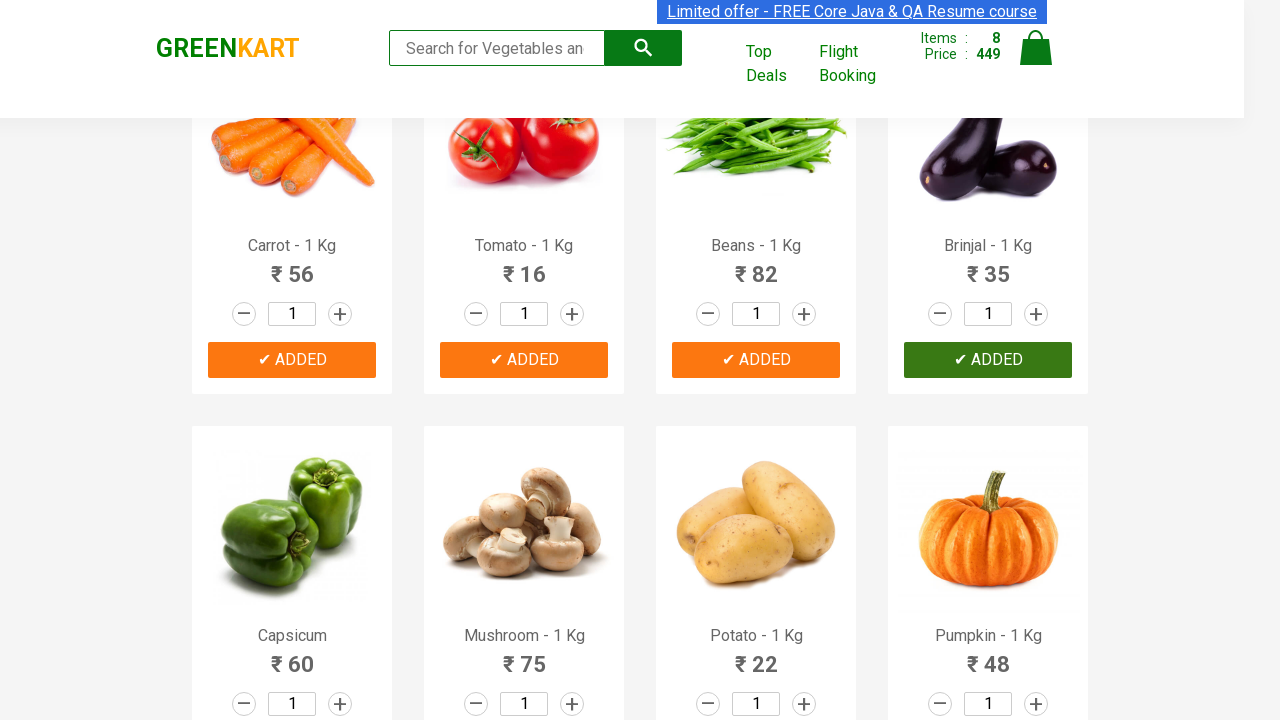

Clicked 'Add to Cart' button for product 9 at (292, 360) on xpath=//*[@id='root']/div/div[1]/div/div[9]/div[3]/button
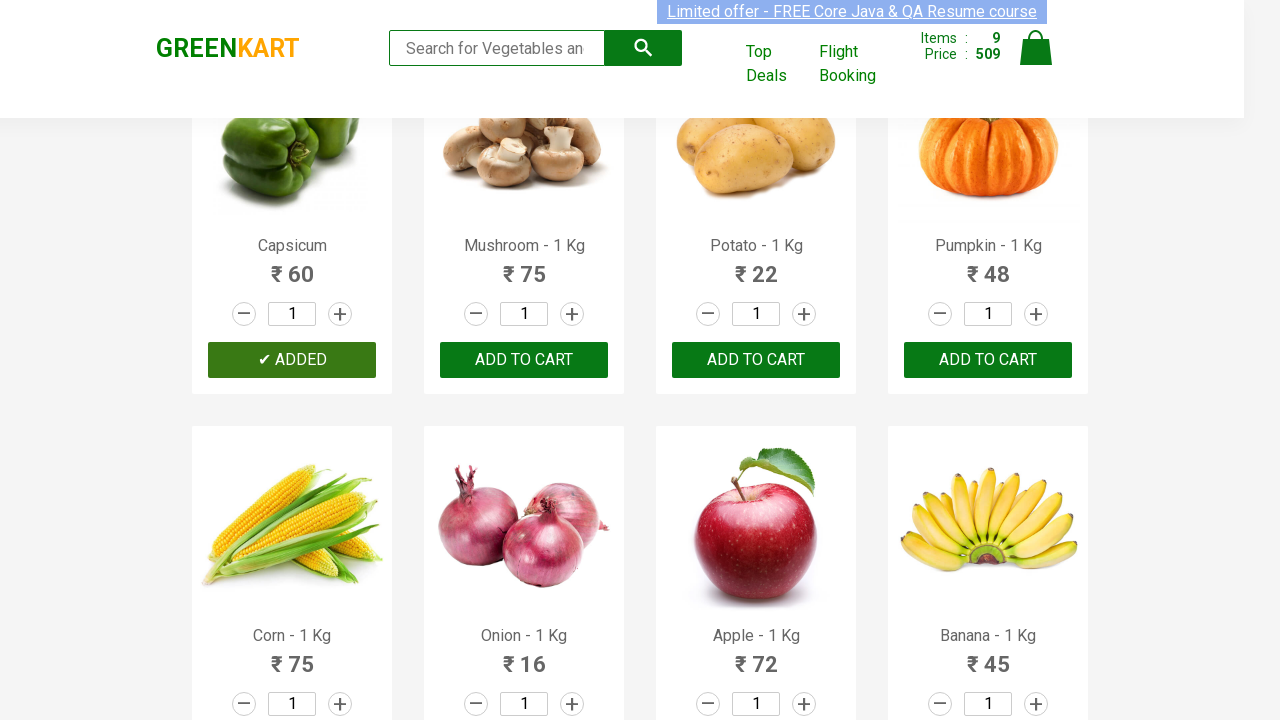

Clicked 'Add to Cart' button for product 10 at (524, 360) on xpath=//*[@id='root']/div/div[1]/div/div[10]/div[3]/button
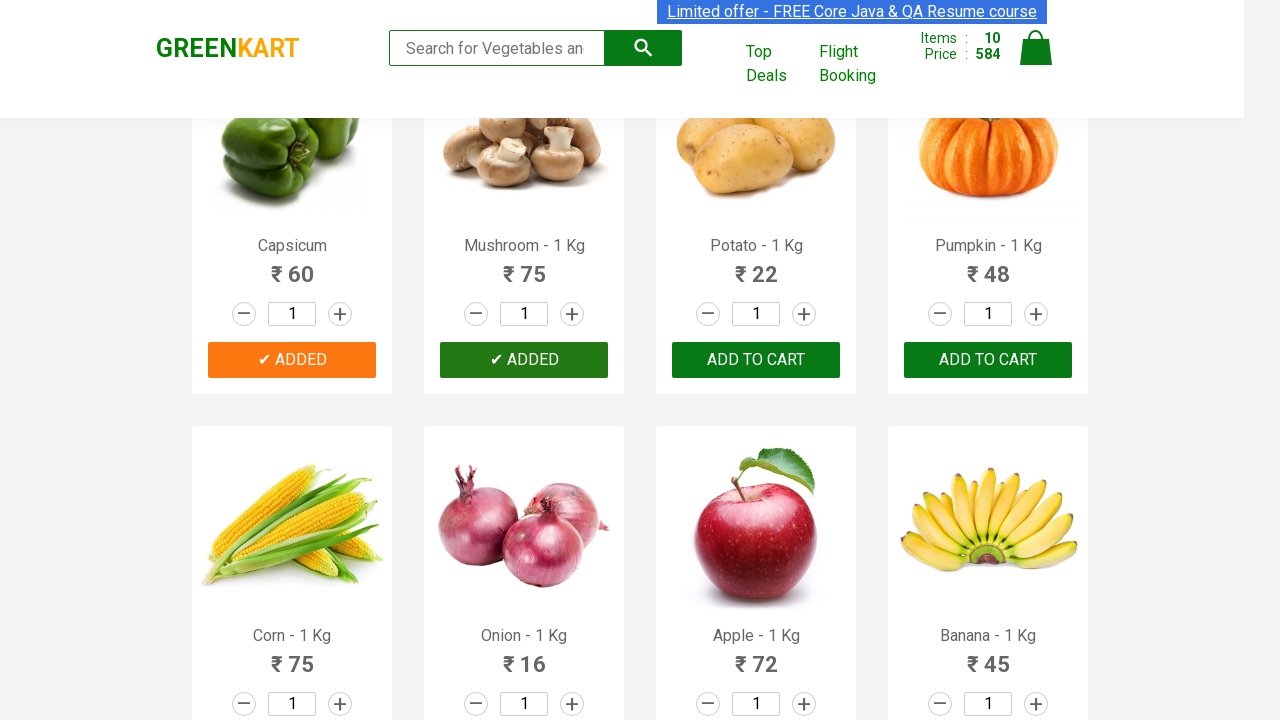

Waited for cart to update
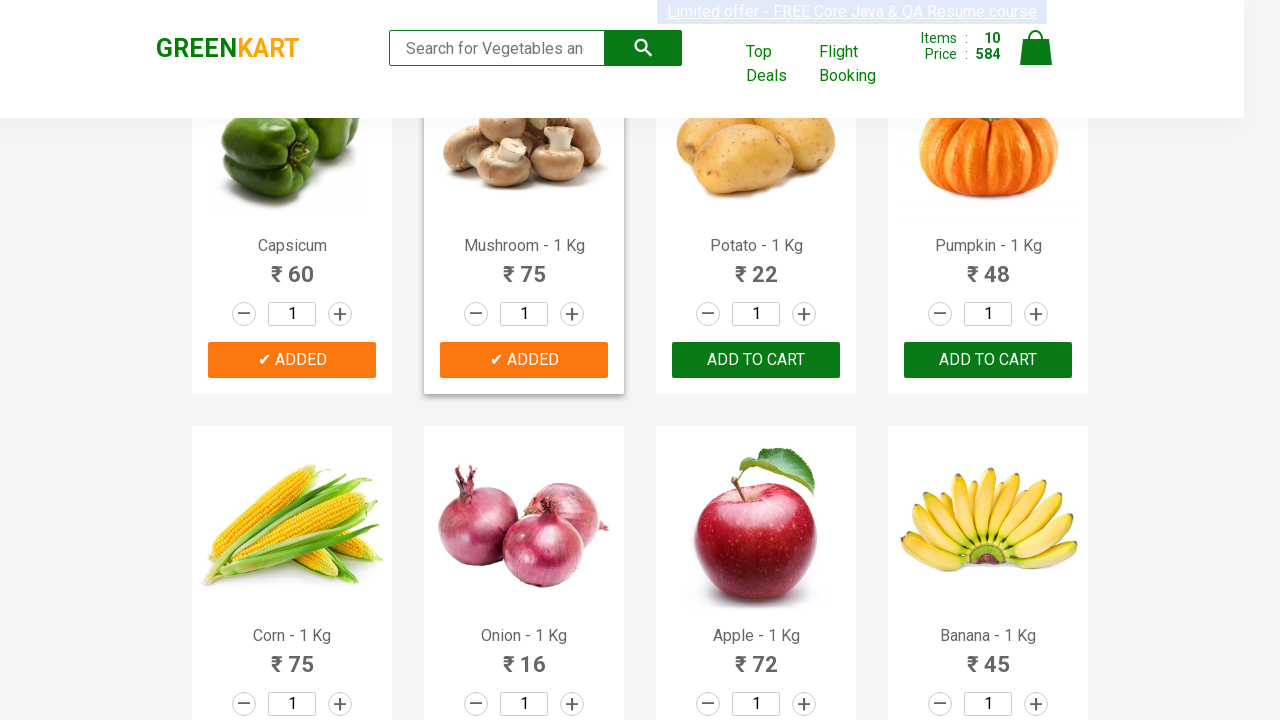

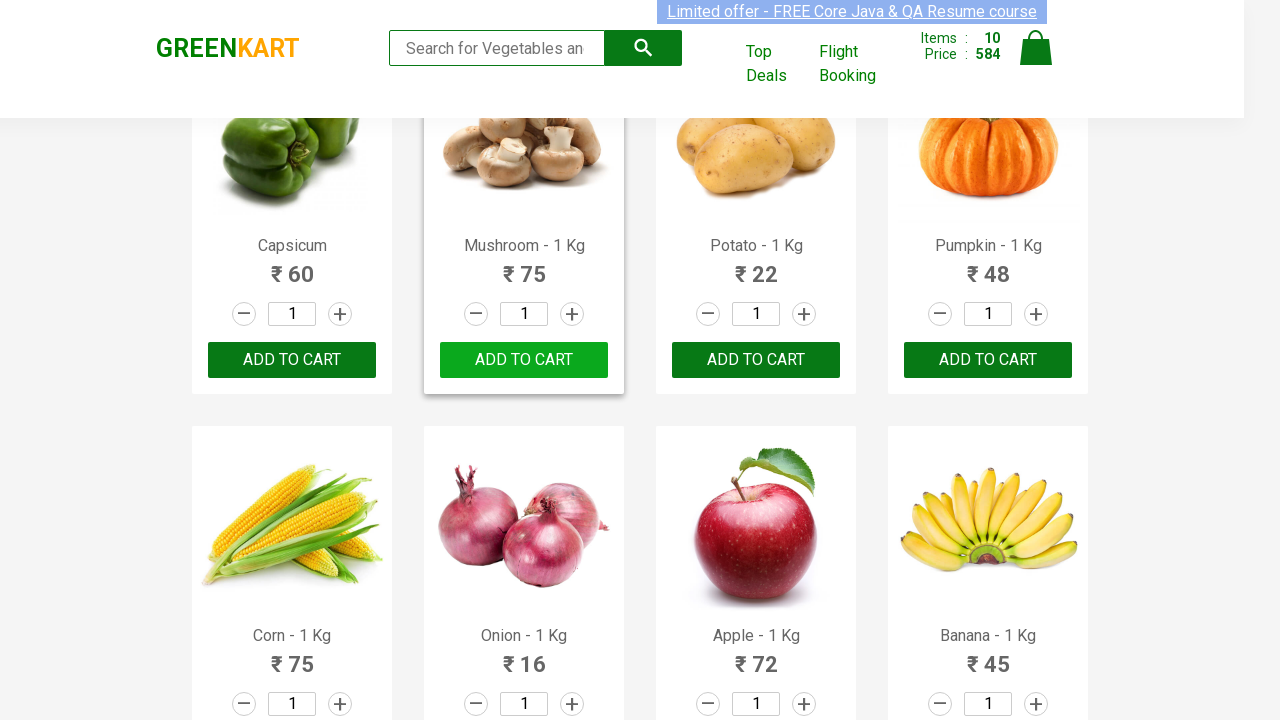